Tests that username field does not have an incorrect class before filling the field

Starting URL: https://demoqa.com/text-box

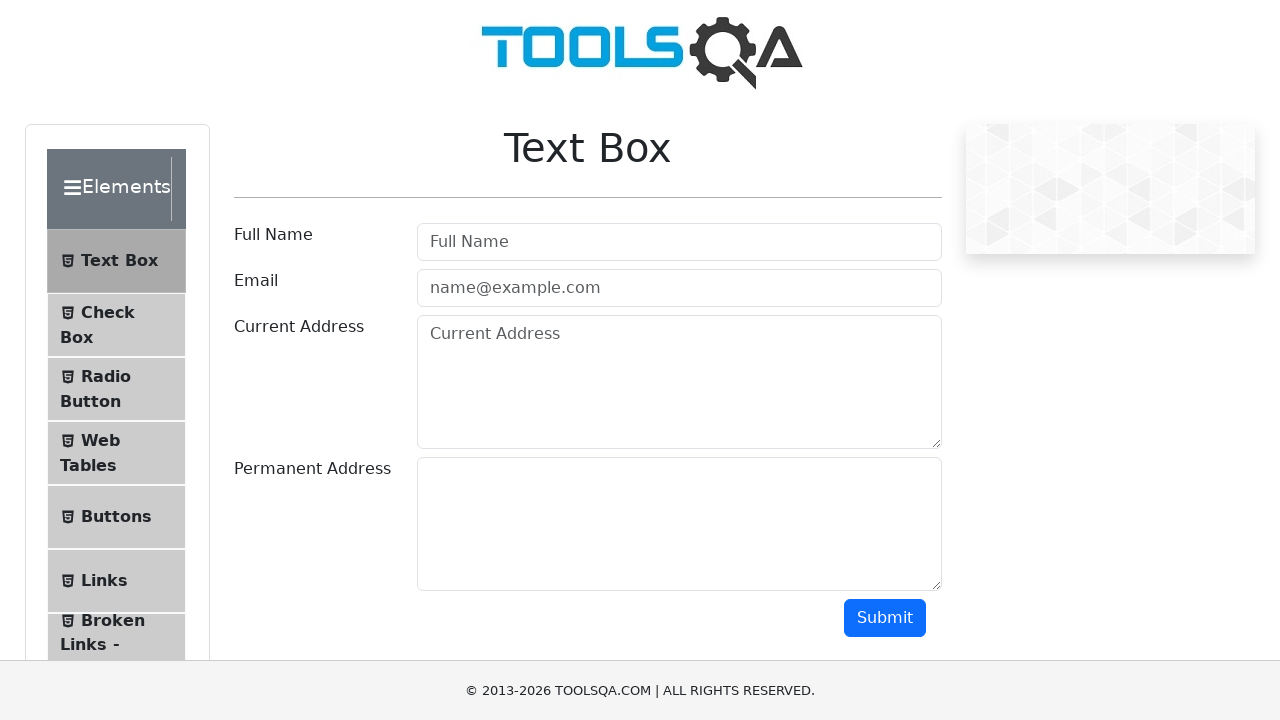

Username field #userName is visible and loaded
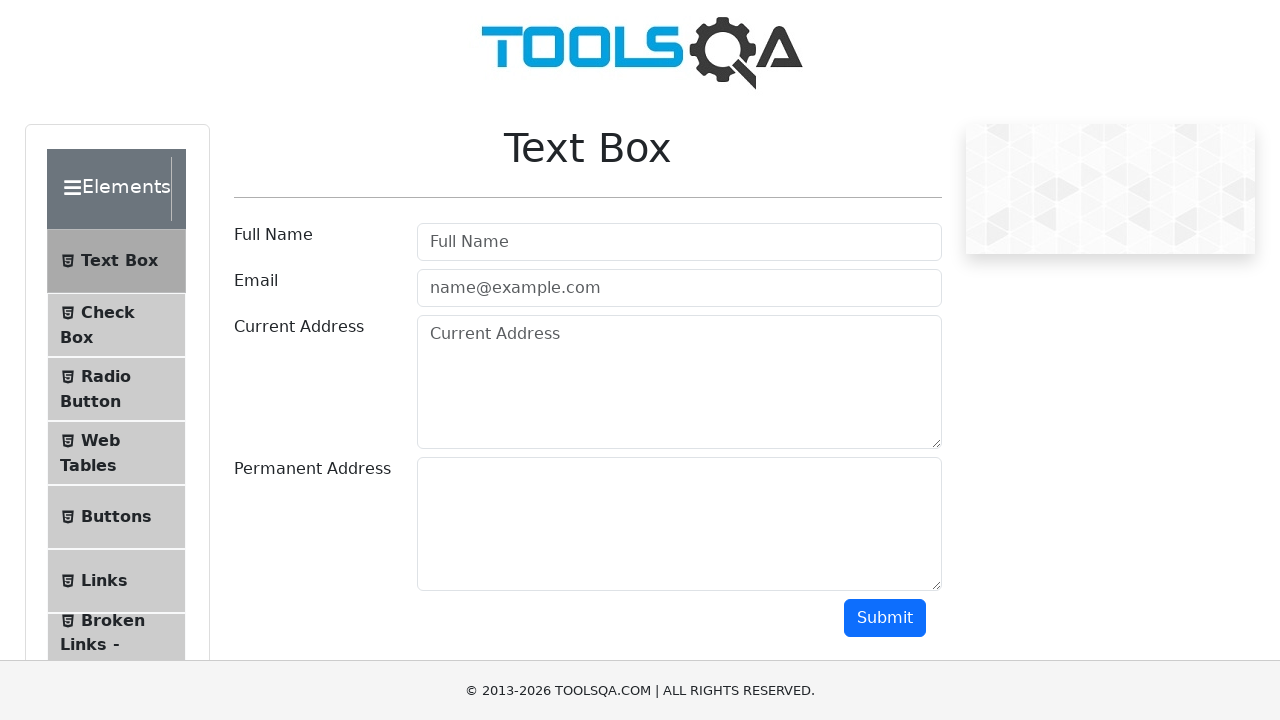

Asserted that username field does not have 'mr-sm-22' class
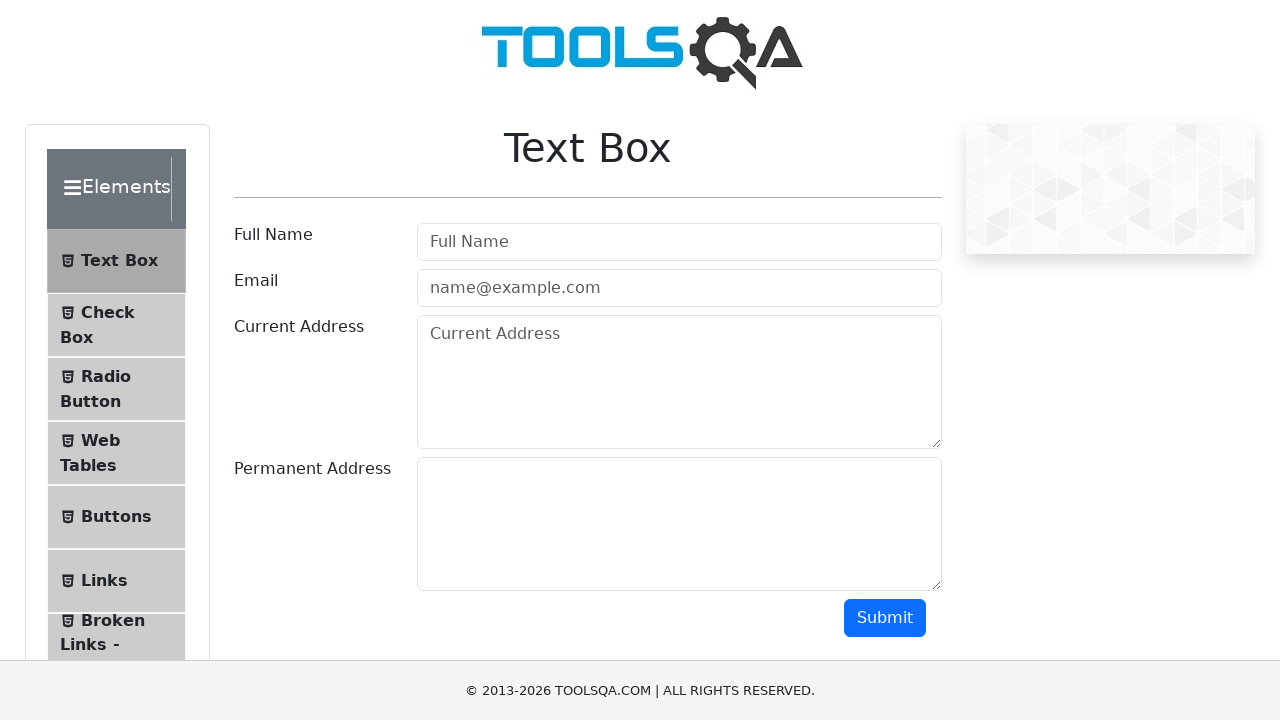

Filled username field with 'rodrigo' on #userName
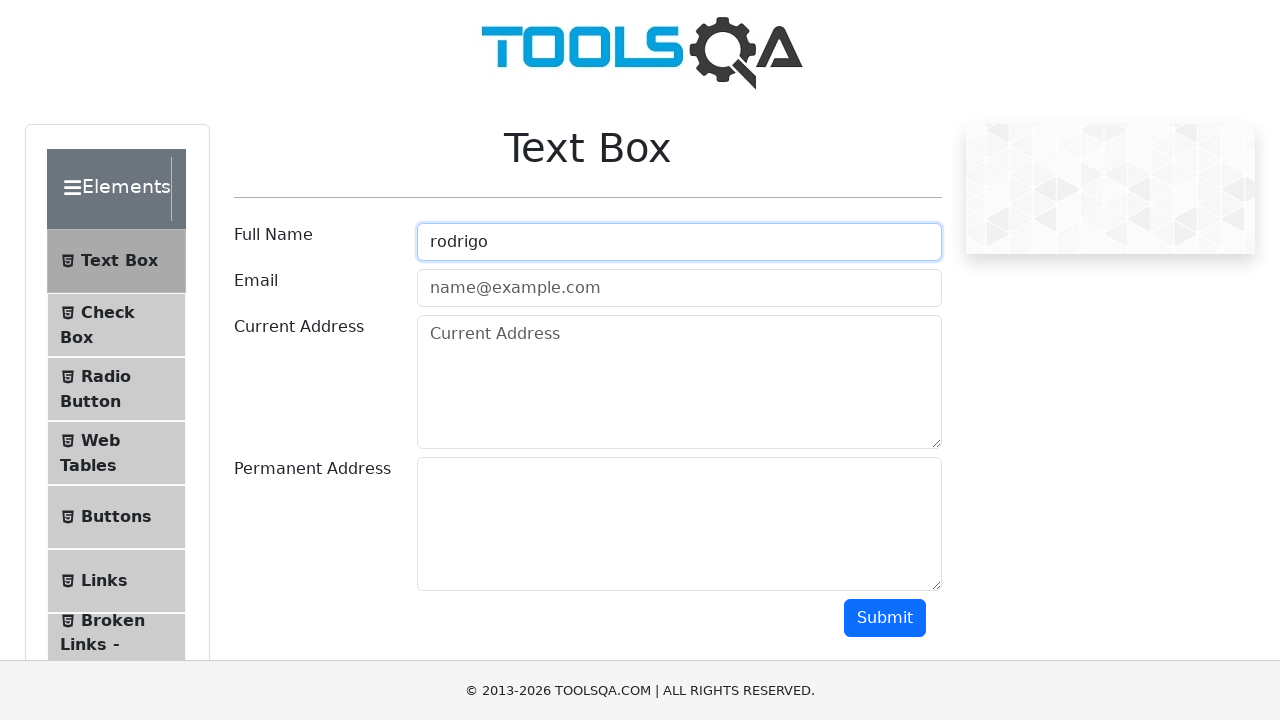

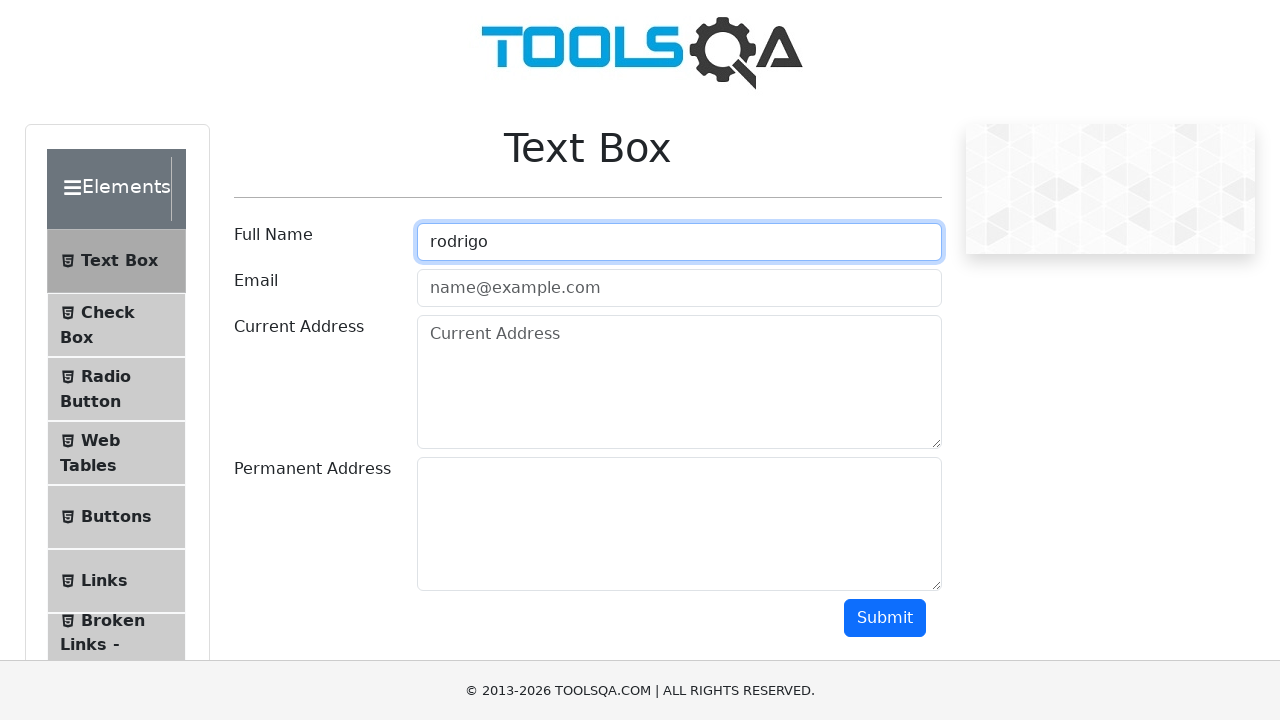